Tests autosuggestive dropdown functionality by typing a partial country name, selecting from suggestions, checking a student discount checkbox, and clicking the search button

Starting URL: https://rahulshettyacademy.com/dropdownsPractise/

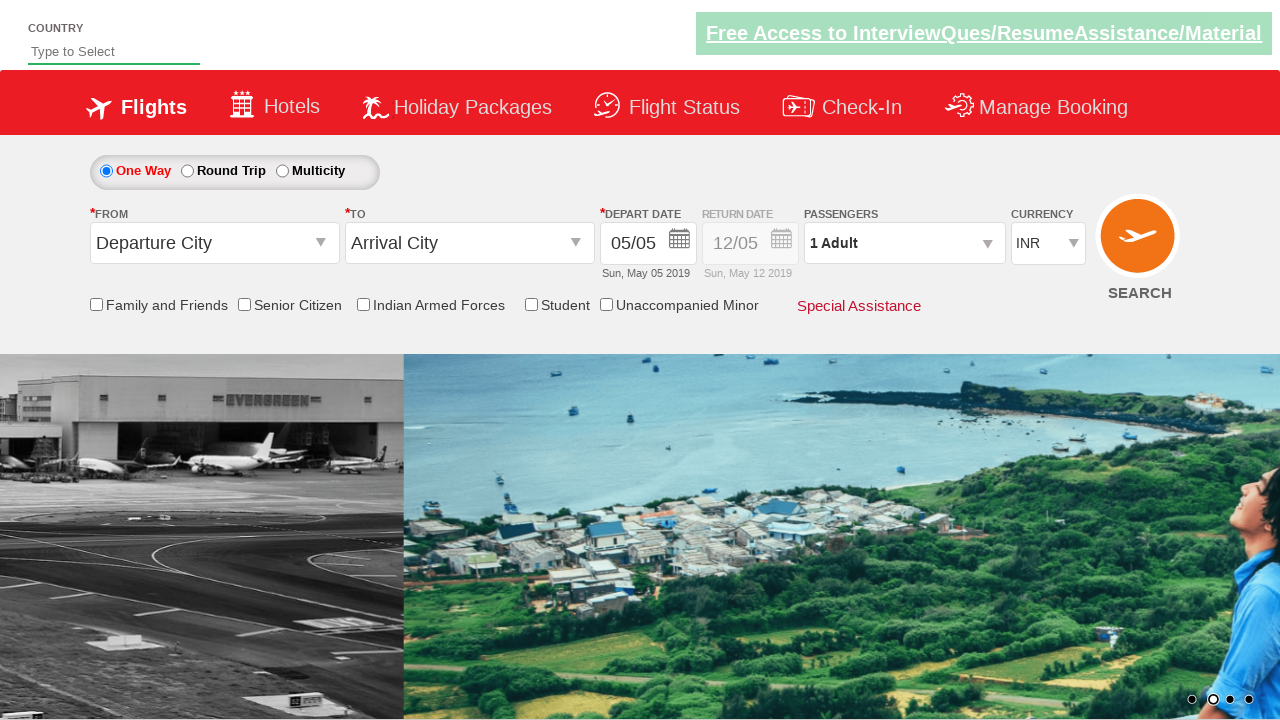

Typed 'Aus' in autosuggest field to trigger dropdown on #autosuggest
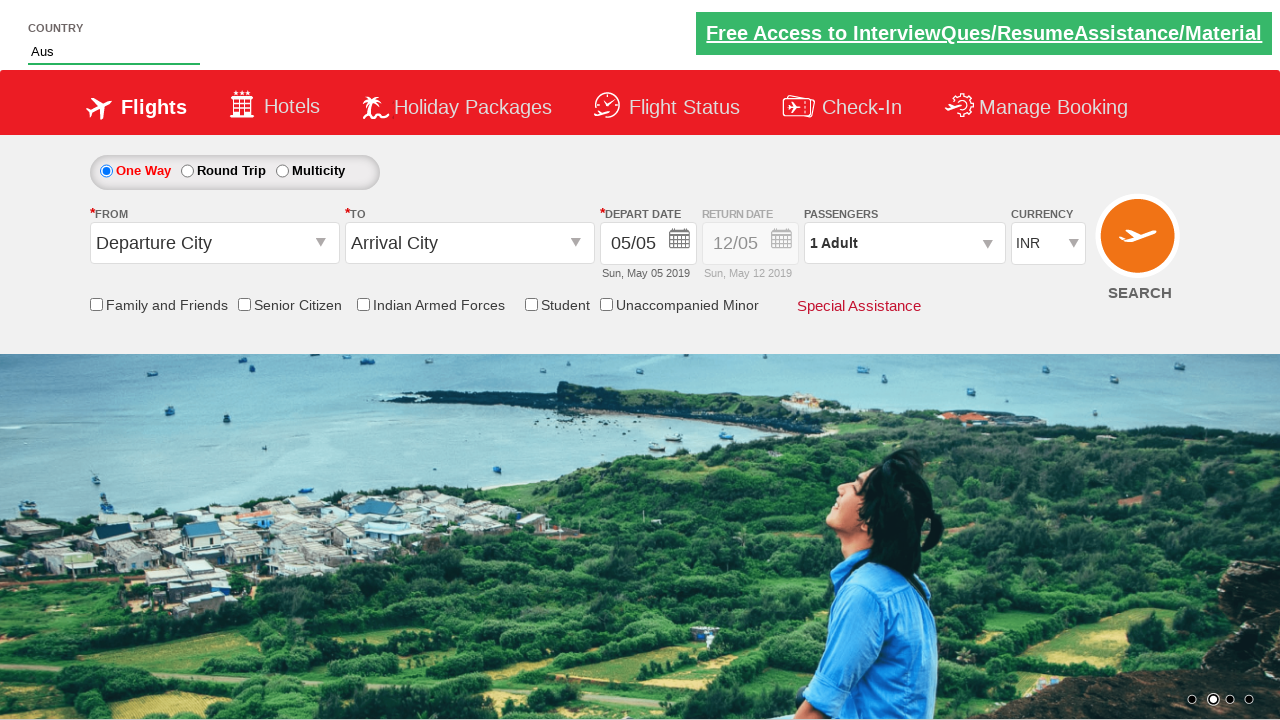

Autosuggest dropdown options appeared
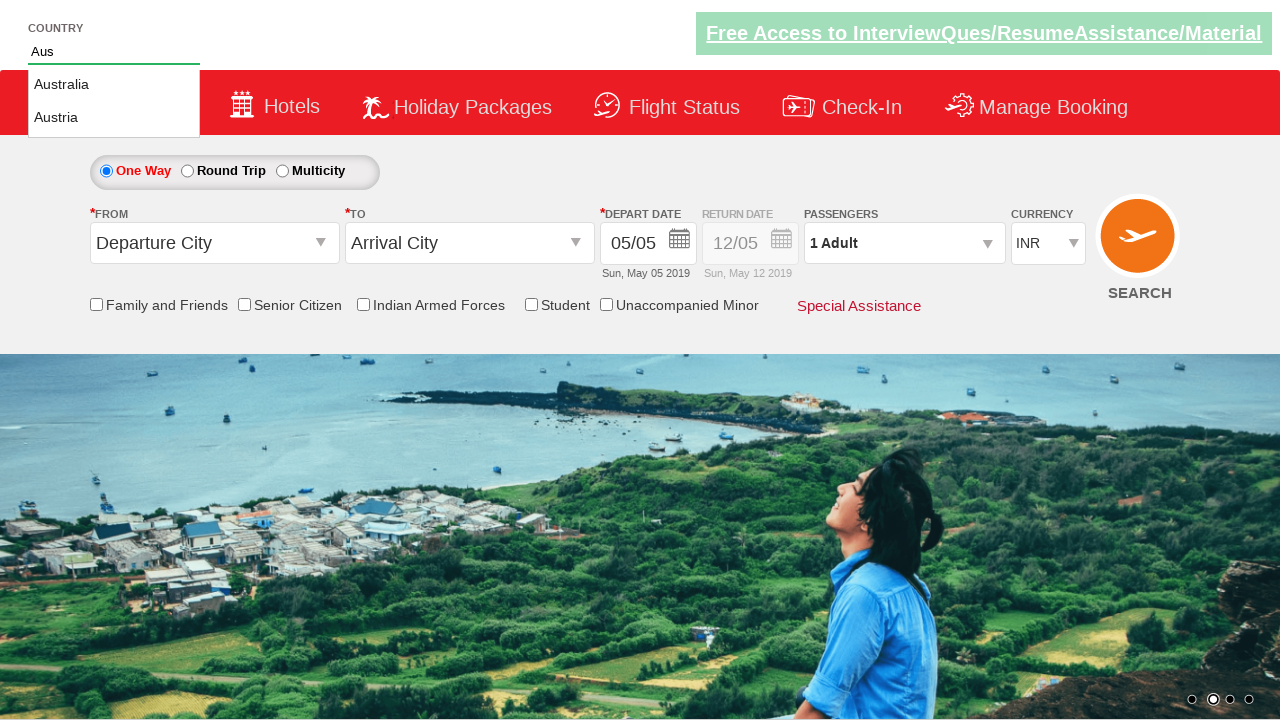

Selected 'Austria' from autosuggest dropdown at (114, 118) on li.ui-menu-item a:has-text('Austria')
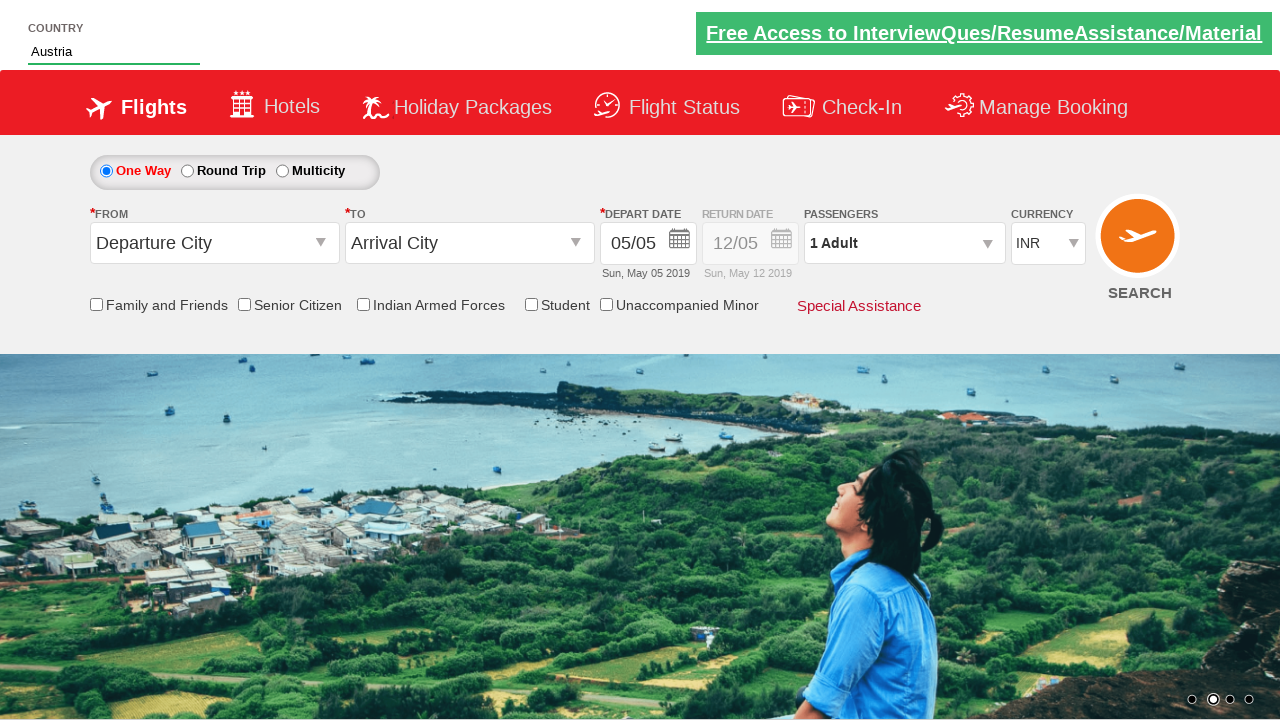

Checked the student discount checkbox at (531, 304) on #ctl00_mainContent_chk_StudentDiscount
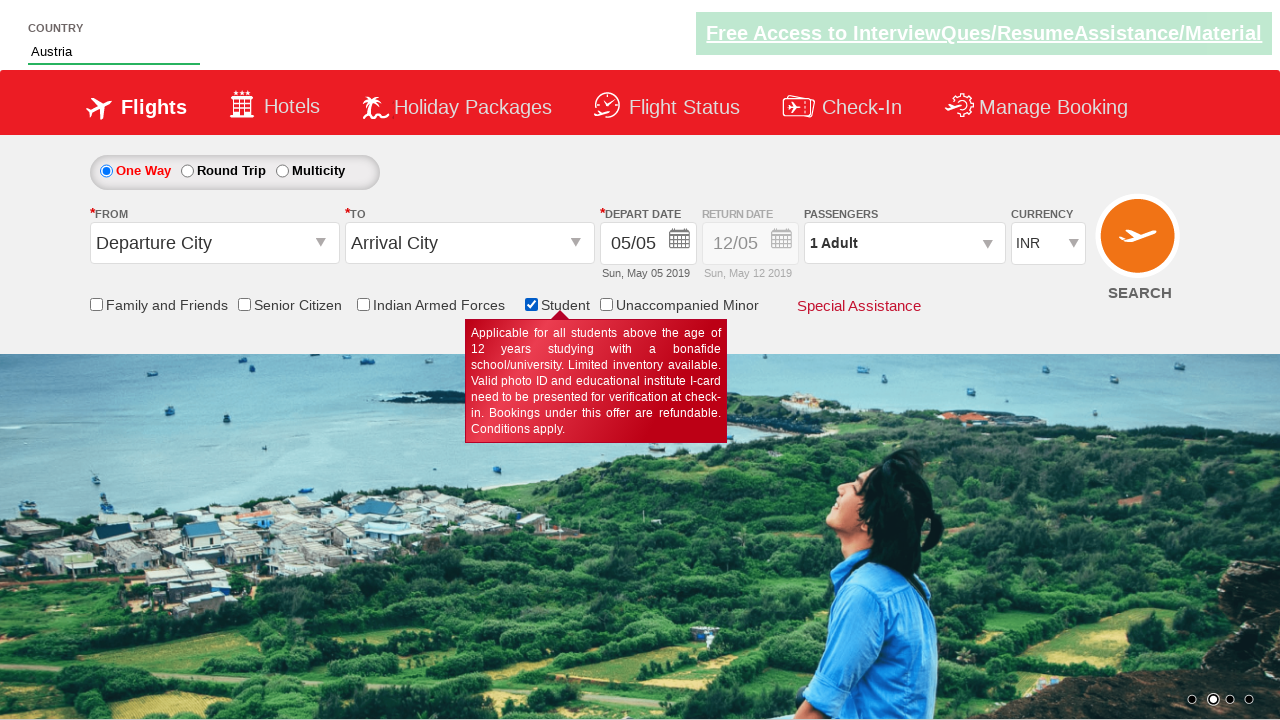

Clicked the search/find flights button at (1140, 245) on #ctl00_mainContent_btn_FindFlights
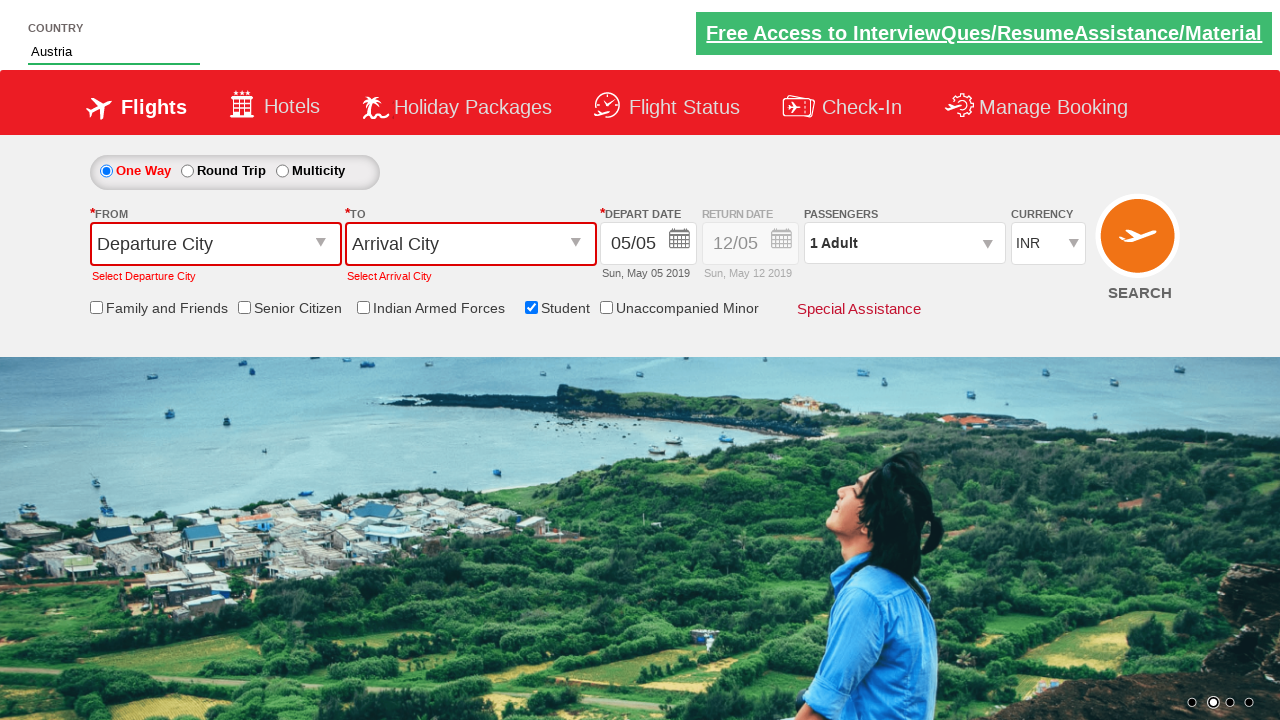

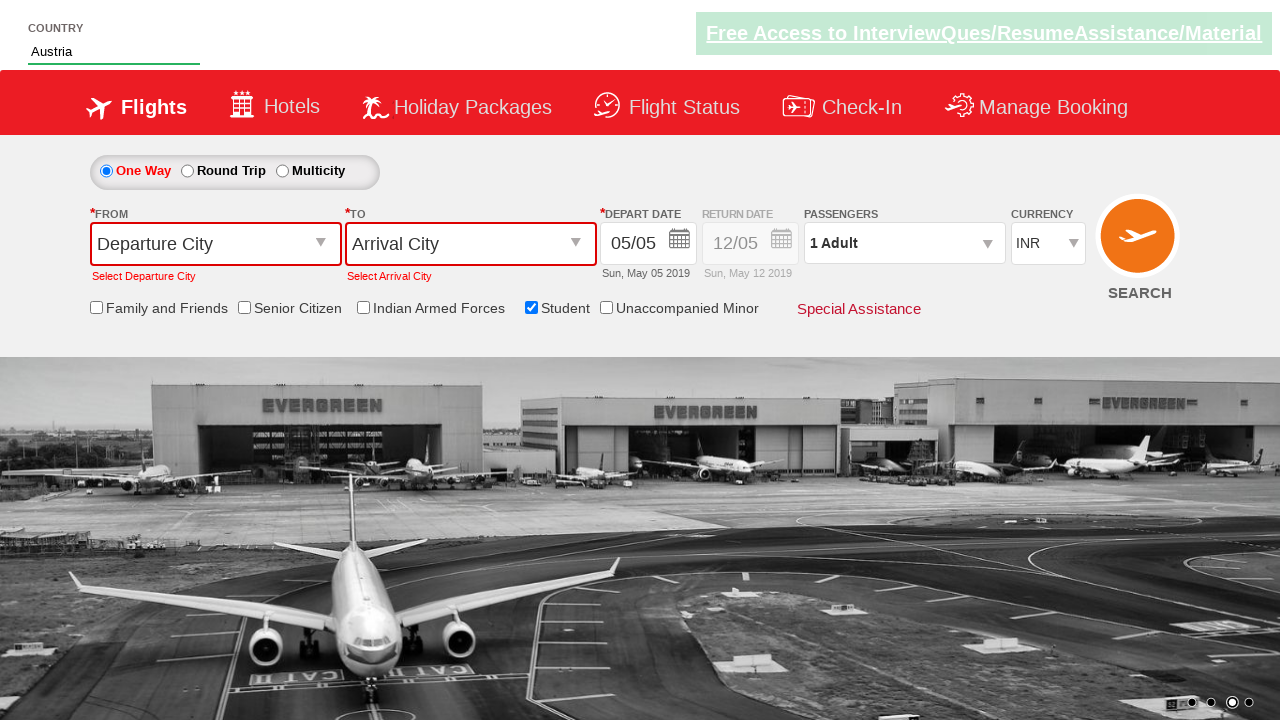